Tests mouse hover functionality by showing hidden content and clicking on a menu item

Starting URL: https://rahulshettyacademy.com/AutomationPractice/

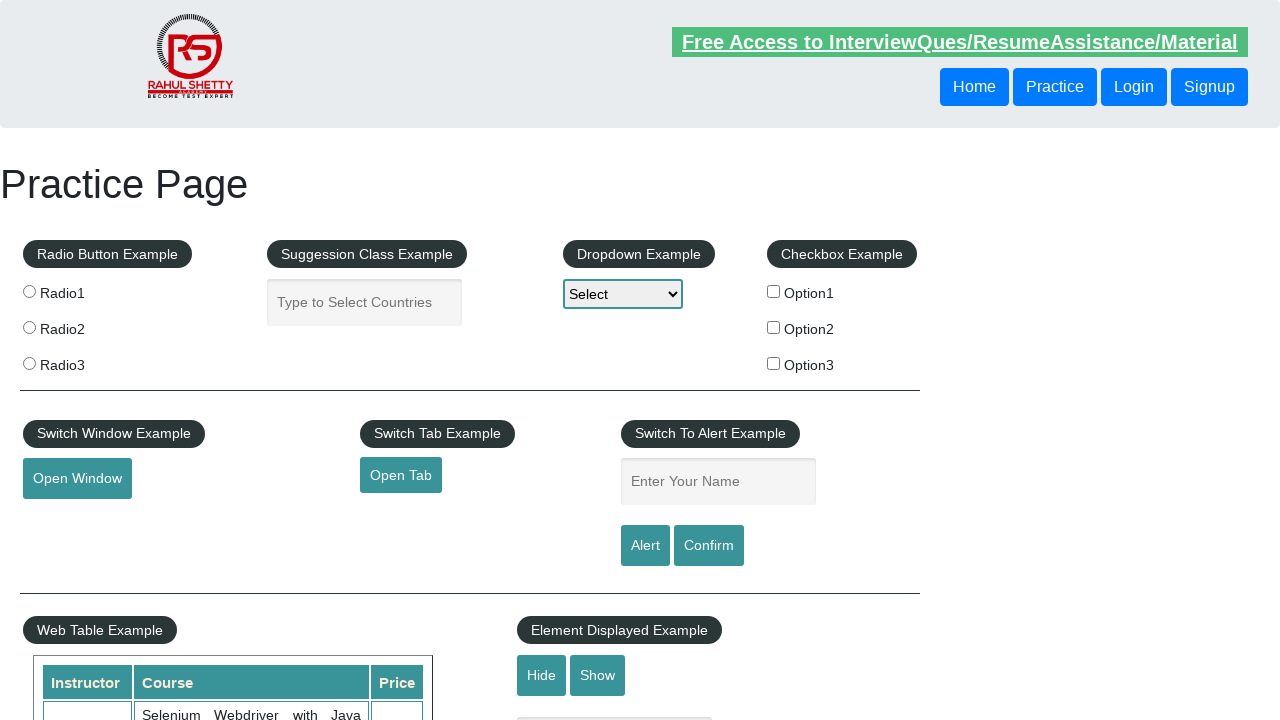

Hovered over mouse-hover element to reveal hidden content at (109, 361) on .mouse-hover
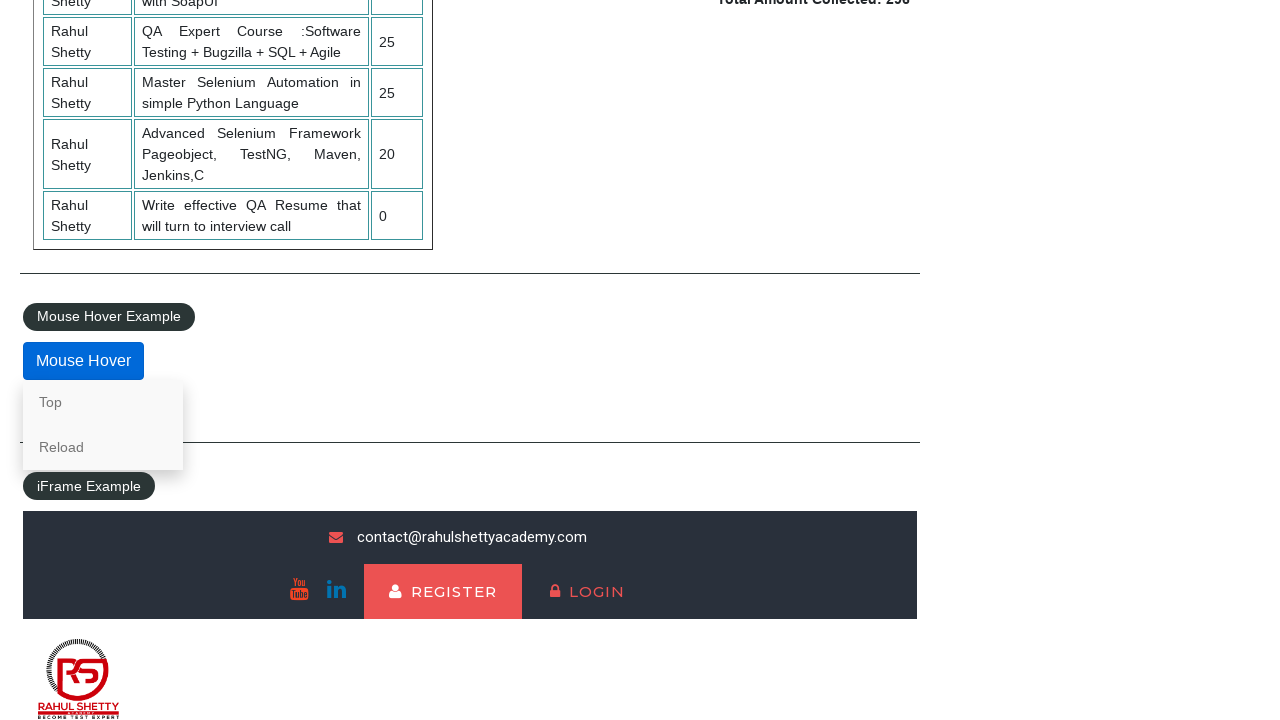

Clicked on 'Top' link from the hover menu at (103, 402) on text=Top
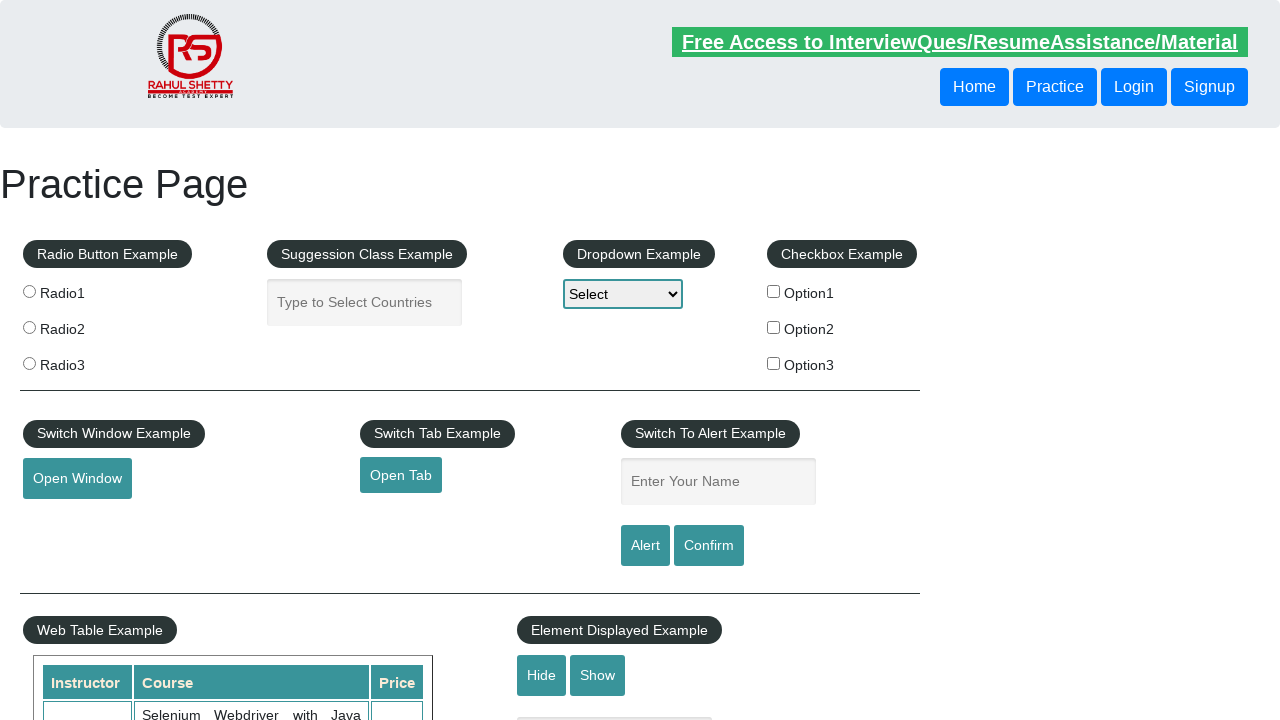

Verified that URL contains 'top'
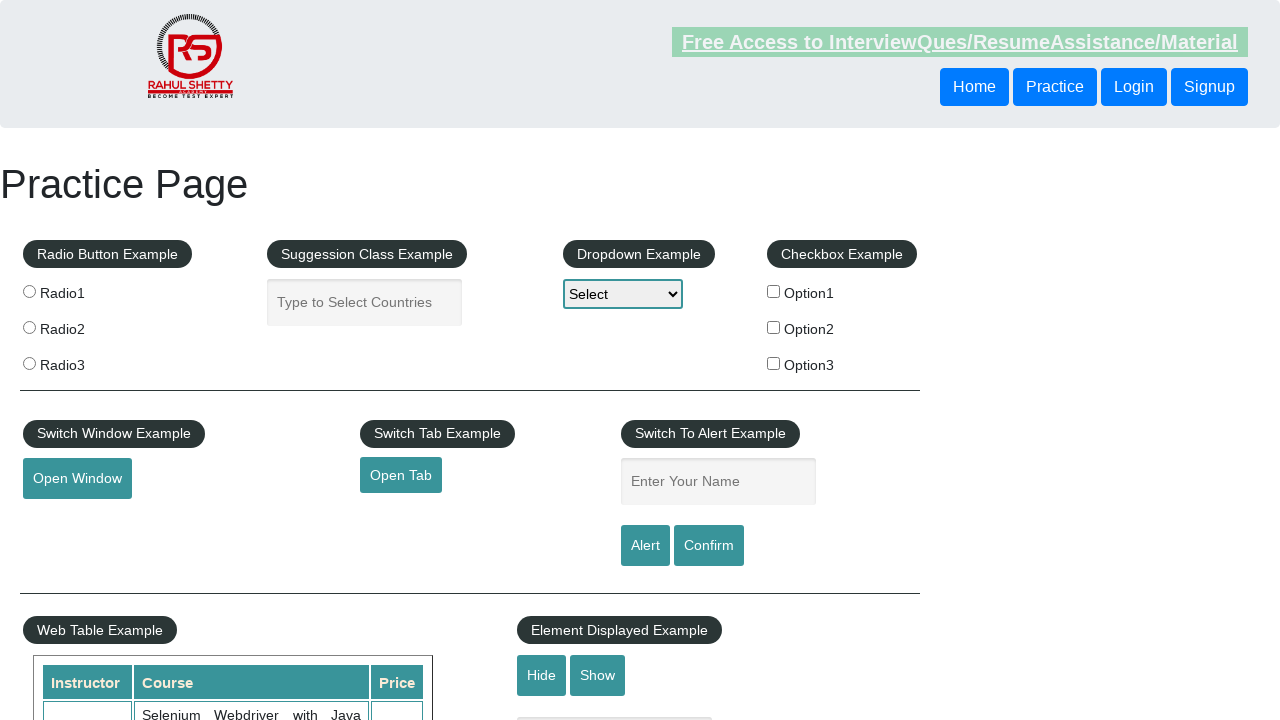

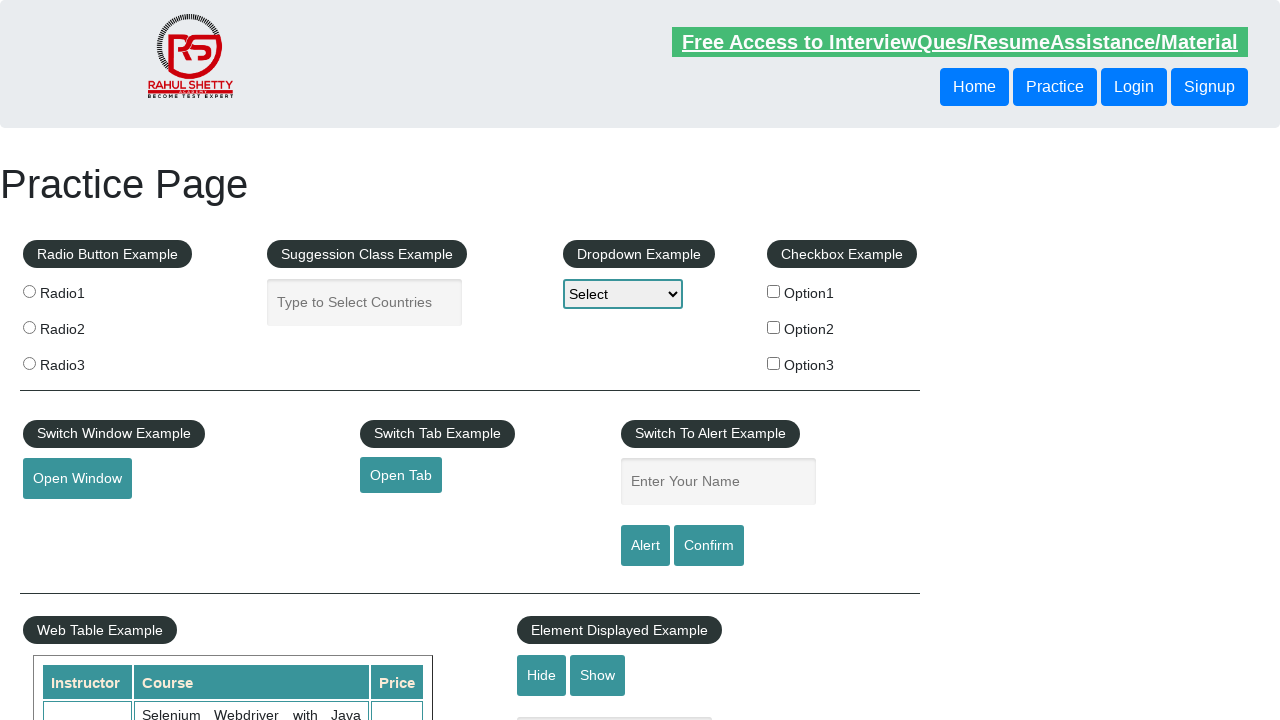